Verifies that the online payment section title "Онлайн пополнение без комиссии" is displayed correctly on the MTS Belarus homepage

Starting URL: https://www.mts.by/

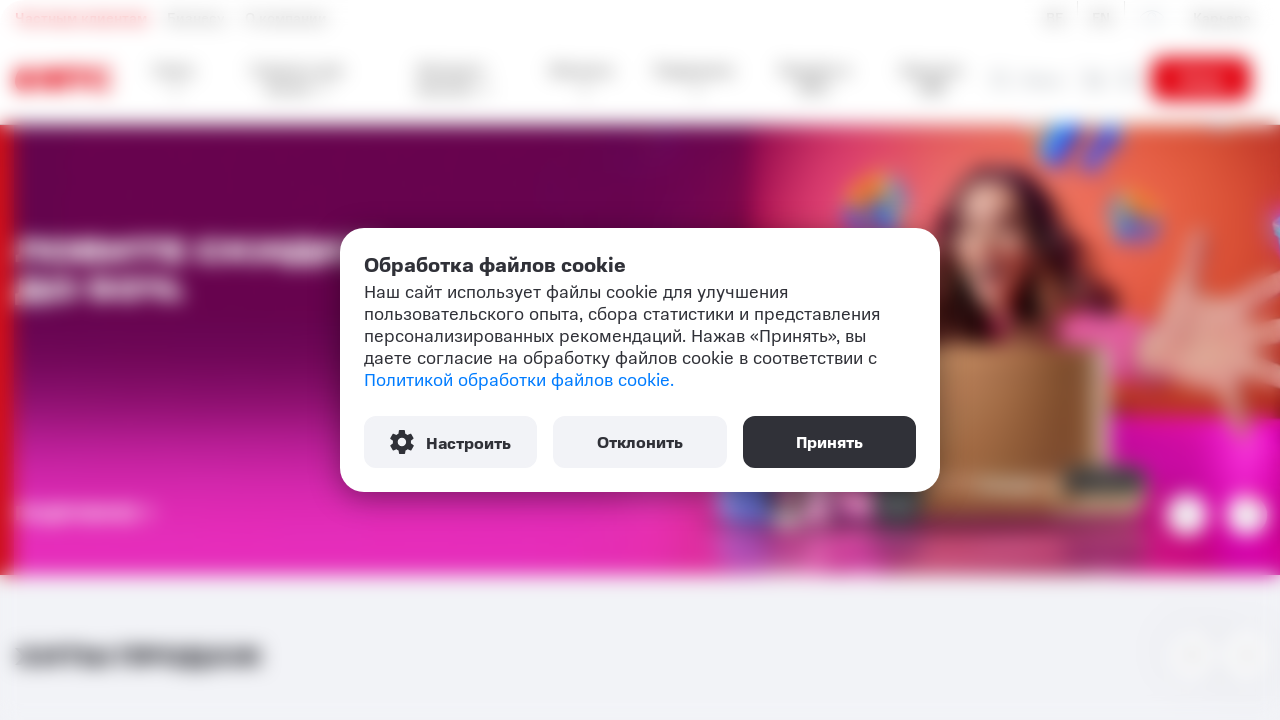

Located the online payment section title element
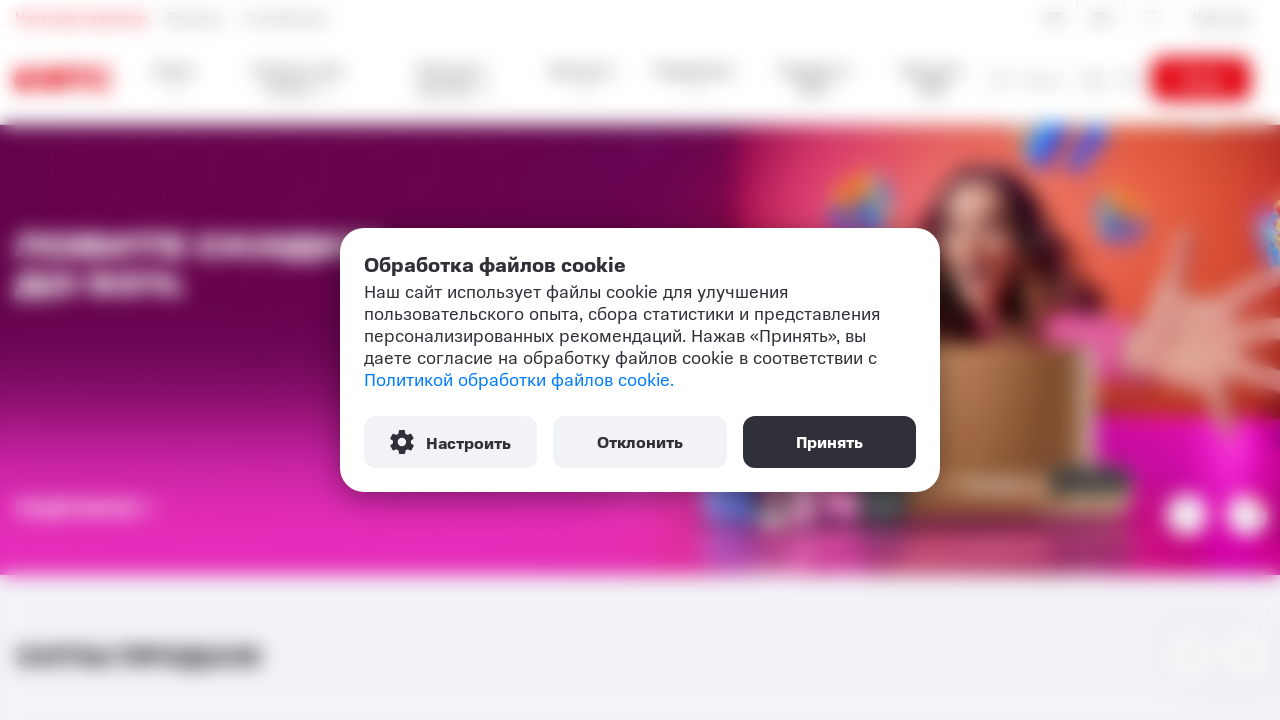

Verified that the title 'Онлайн пополнение без комиссии' is visible on the MTS Belarus homepage
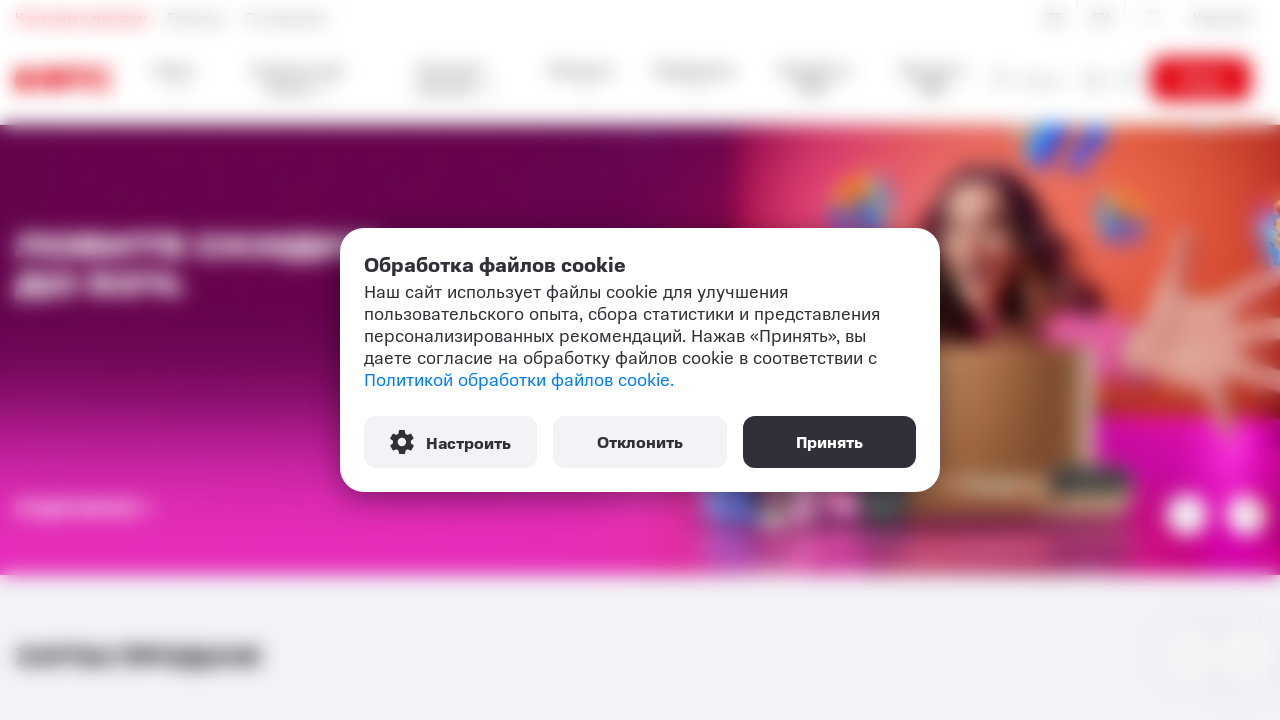

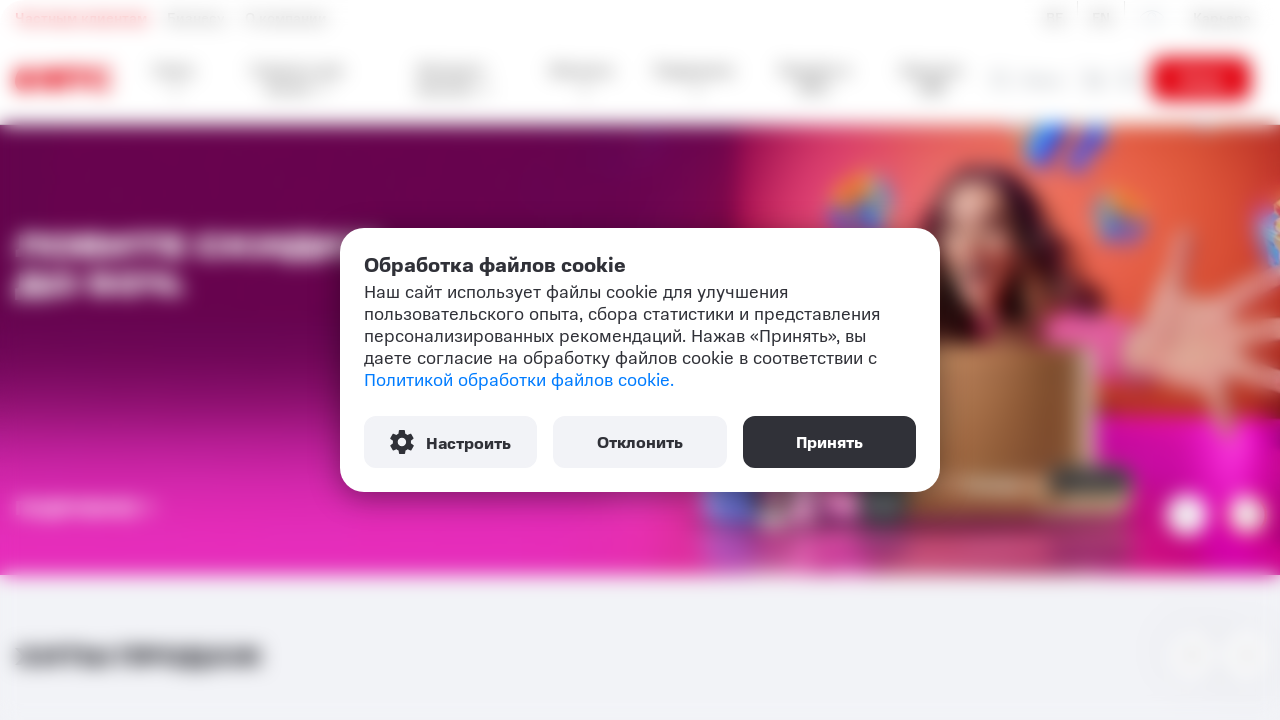